Clicks on the "Long page" link and verifies navigation to the long page with correct heading.

Starting URL: https://bonigarcia.dev/selenium-webdriver-java/

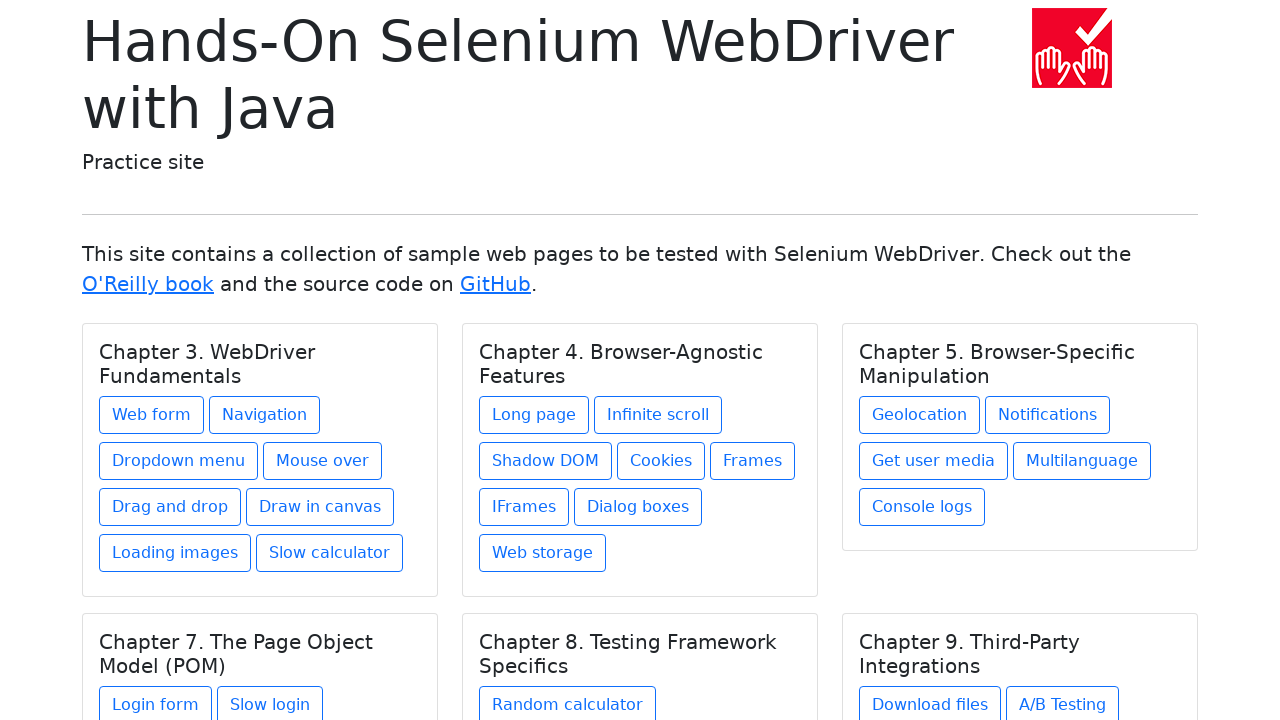

Clicked on the 'Long page' link at (534, 415) on xpath=//a[text()='Long page']
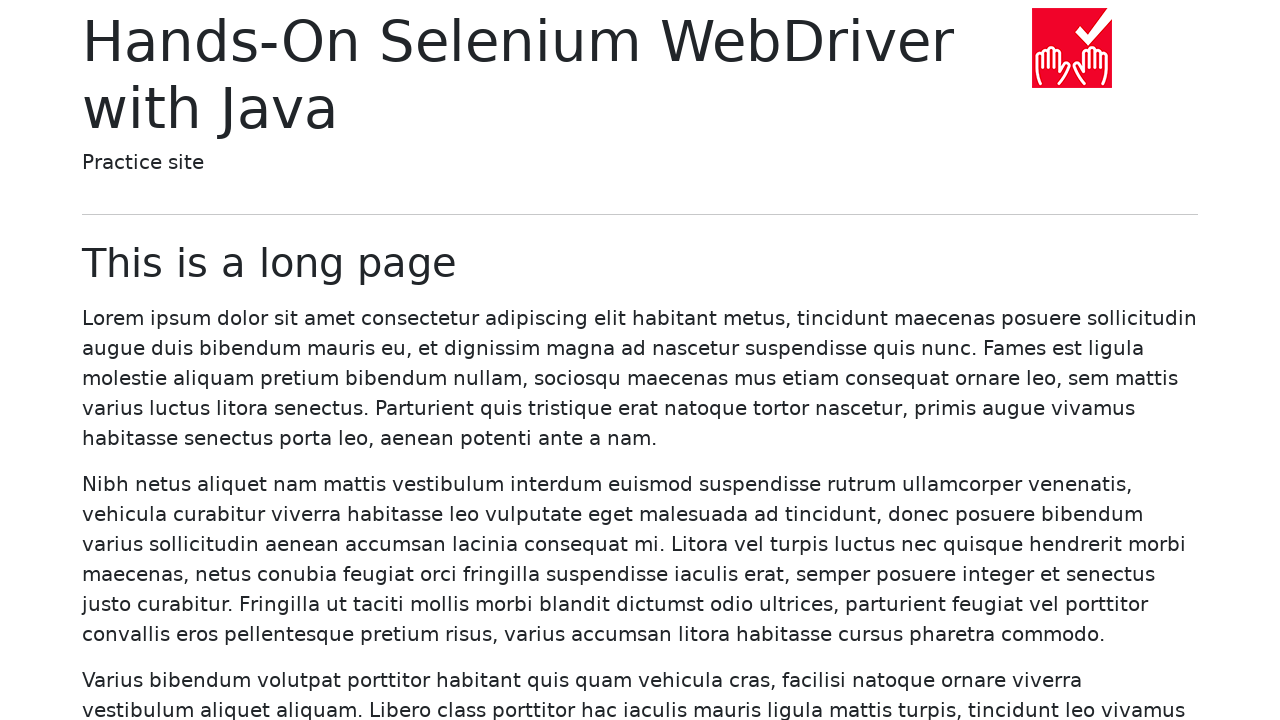

Long page loaded with correct heading displayed
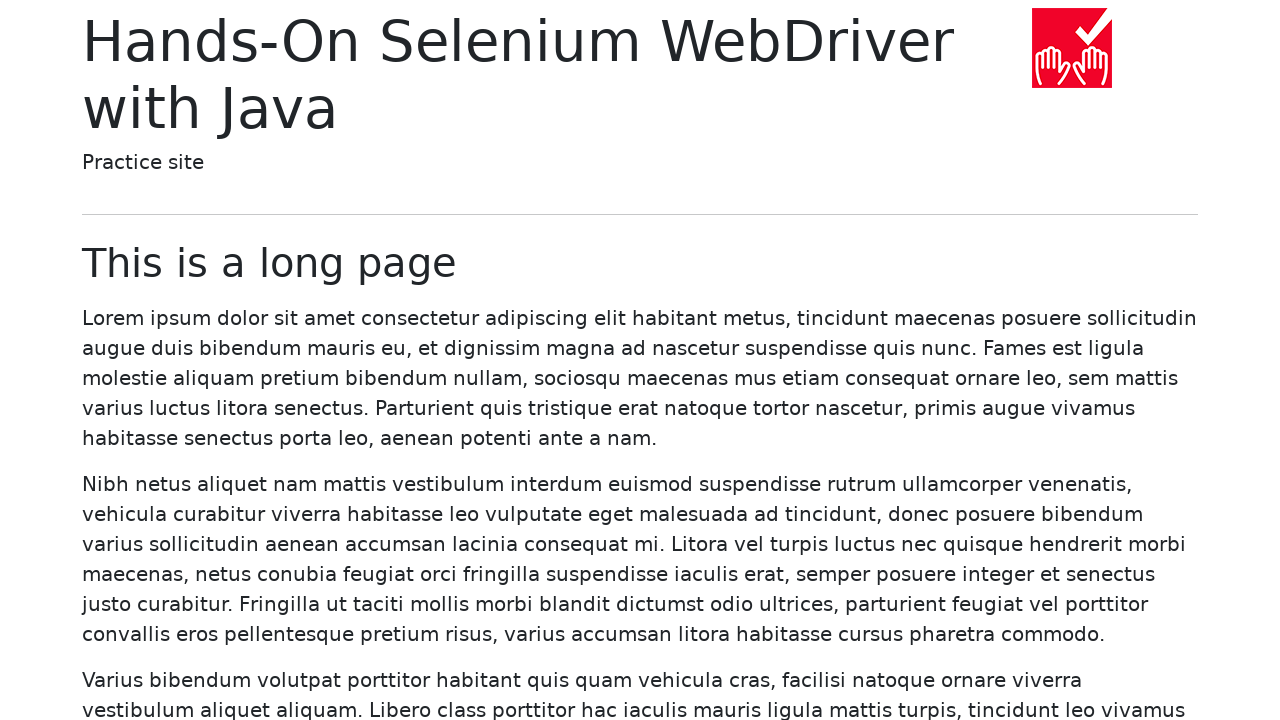

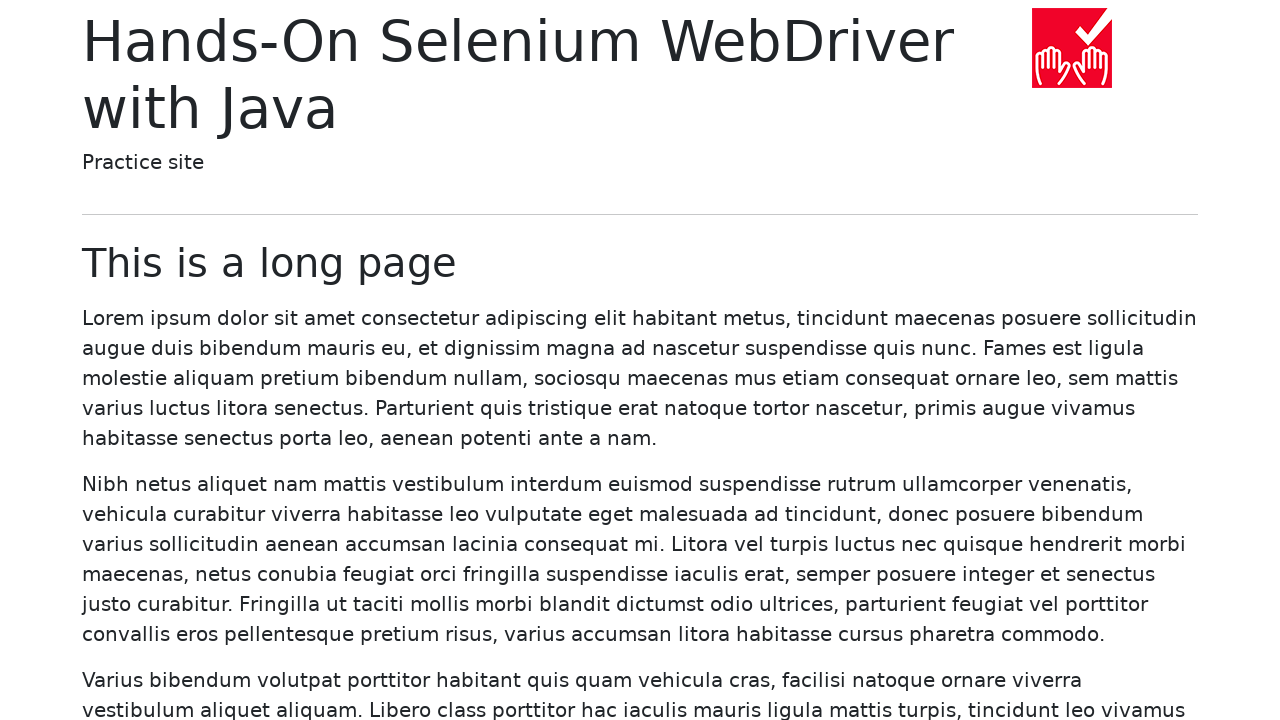